Tests search functionality on a Selenium practice e-commerce site by typing a search term in the search box

Starting URL: https://rahulshettyacademy.com/seleniumPractise/#/

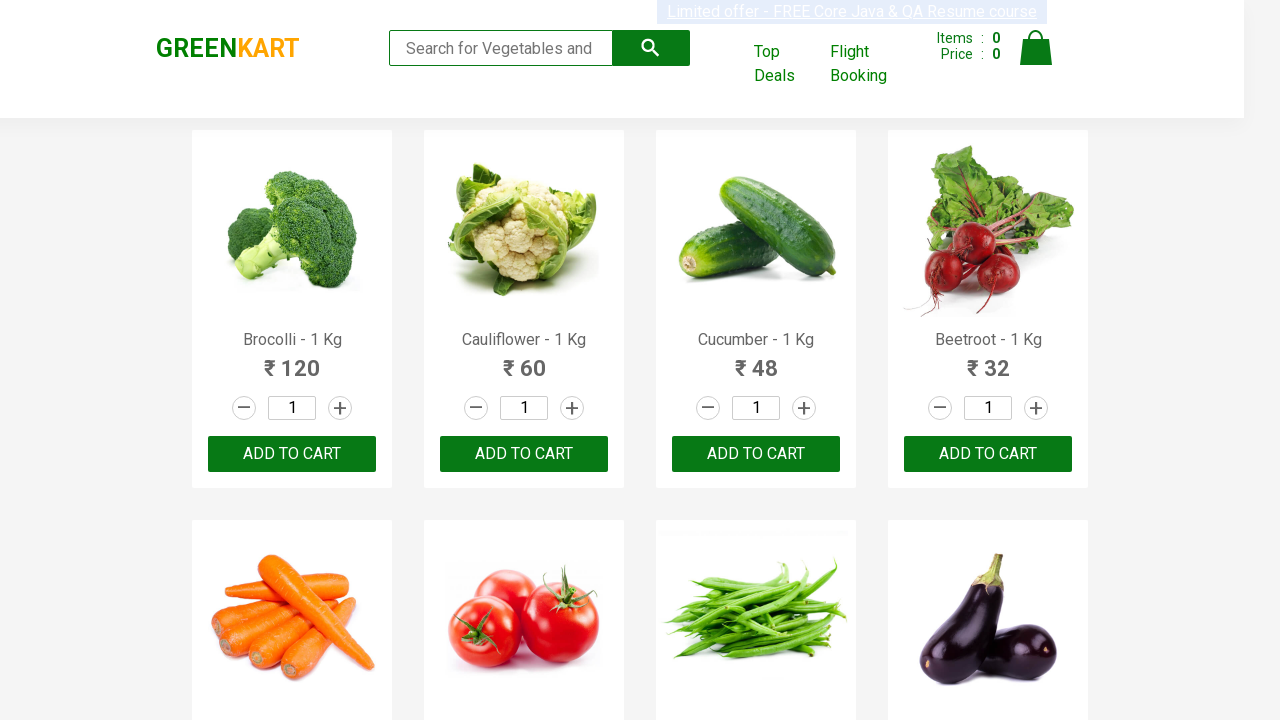

Typed 'Cau' in the search box on the Selenium practice e-commerce site on .search-keyword
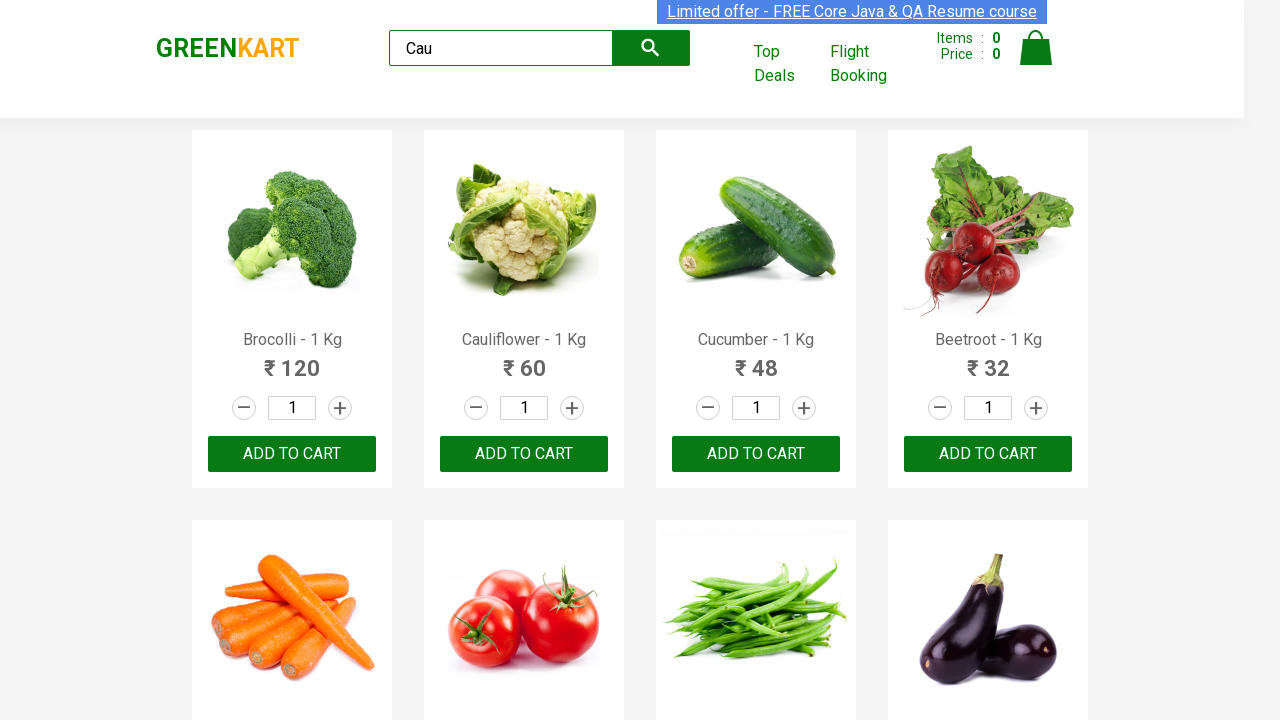

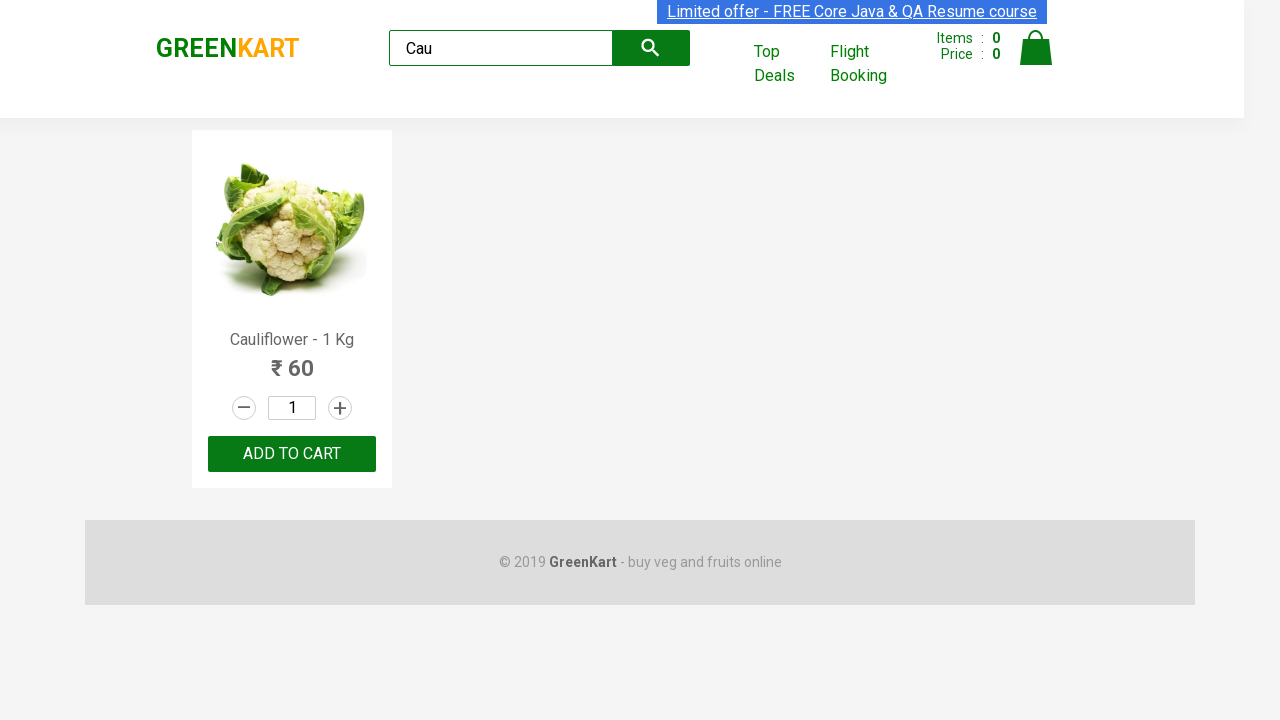